Tests TodoMVC application by adding a todo item, verifying its presence, checking the checkbox to mark it complete, and filtering to view active items

Starting URL: https://todomvc.com/examples/javascript-es6/dist/

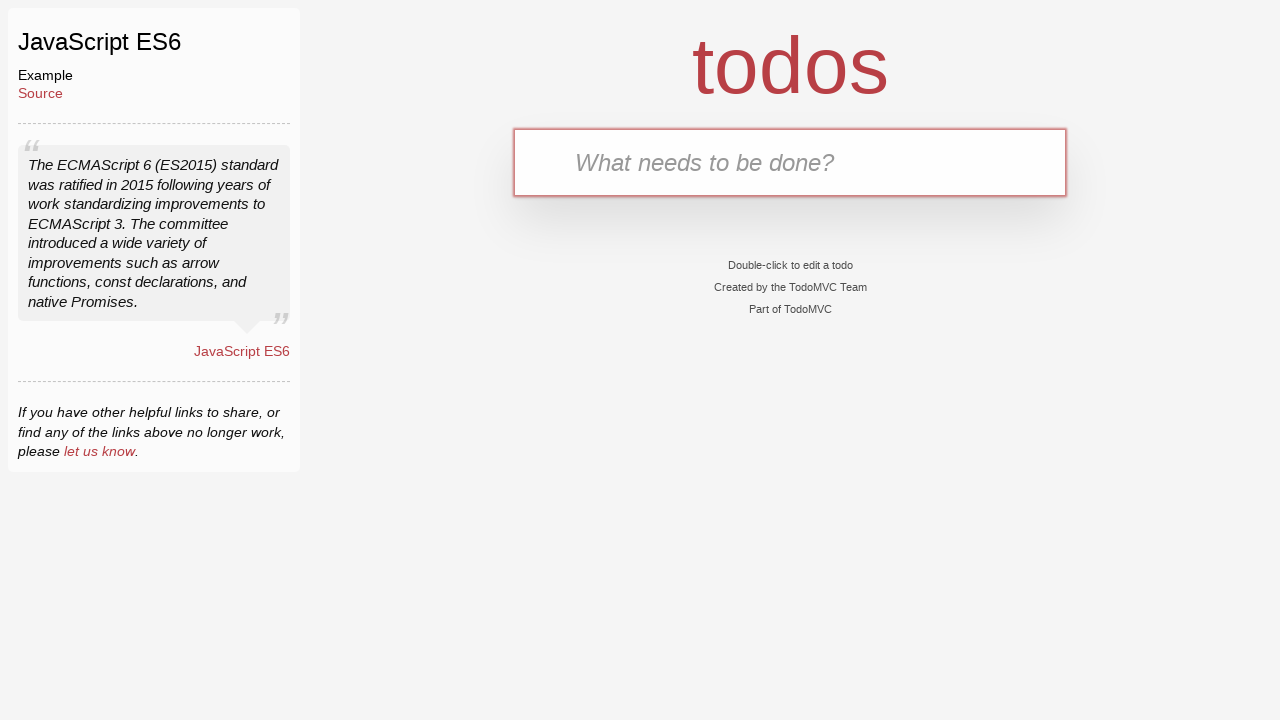

Verified page title is 'TodoMVC: JavaScript Es6 Webpack'
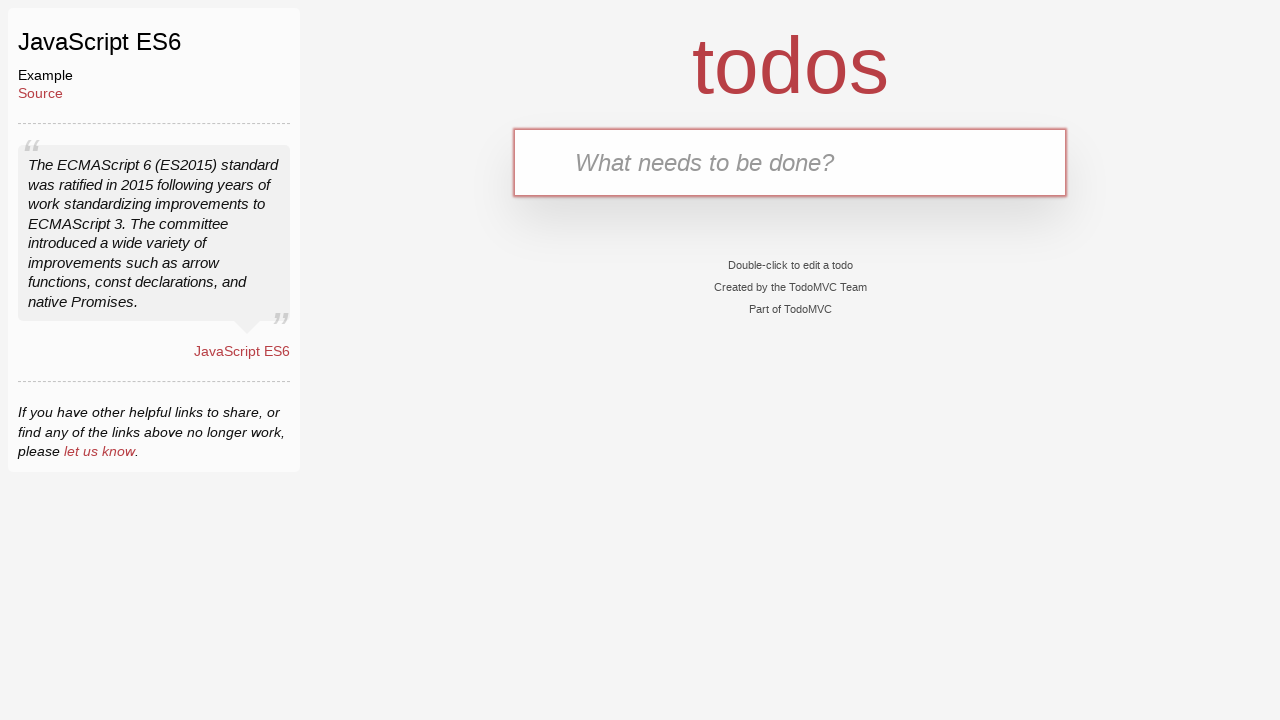

Verified page URL is correct
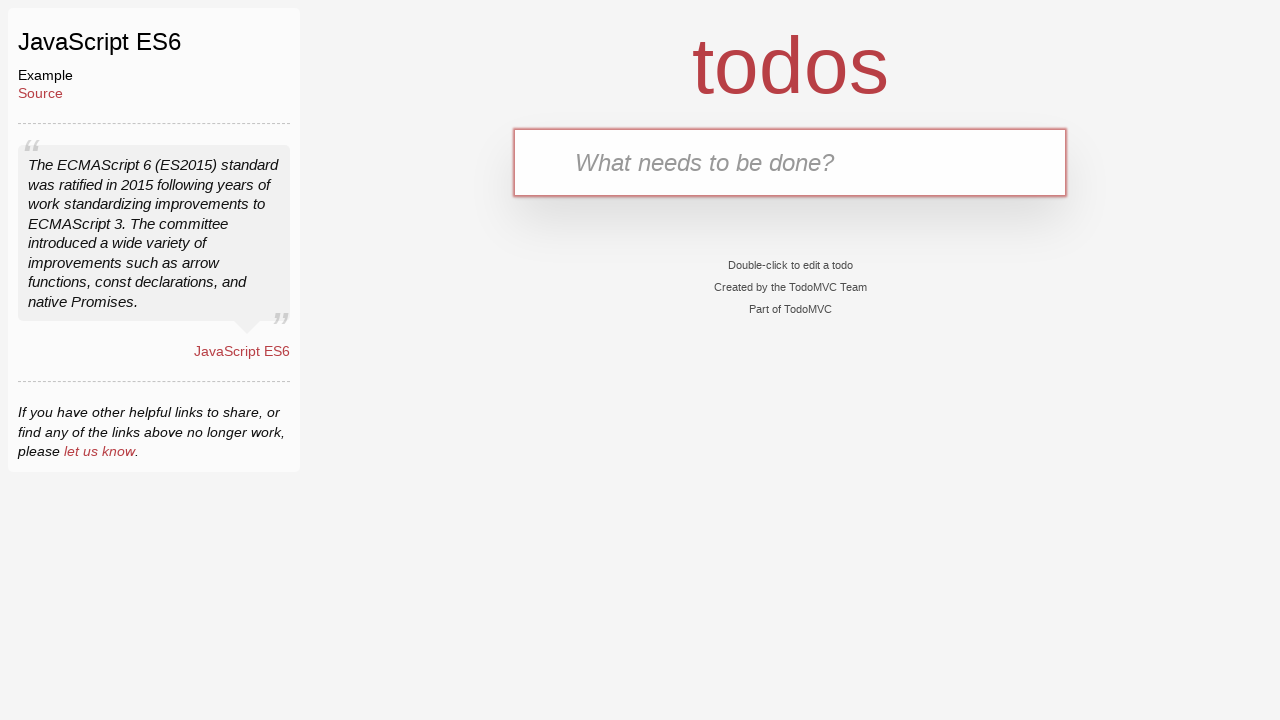

Filled new todo input field with 'Buy milk' on input.new-todo
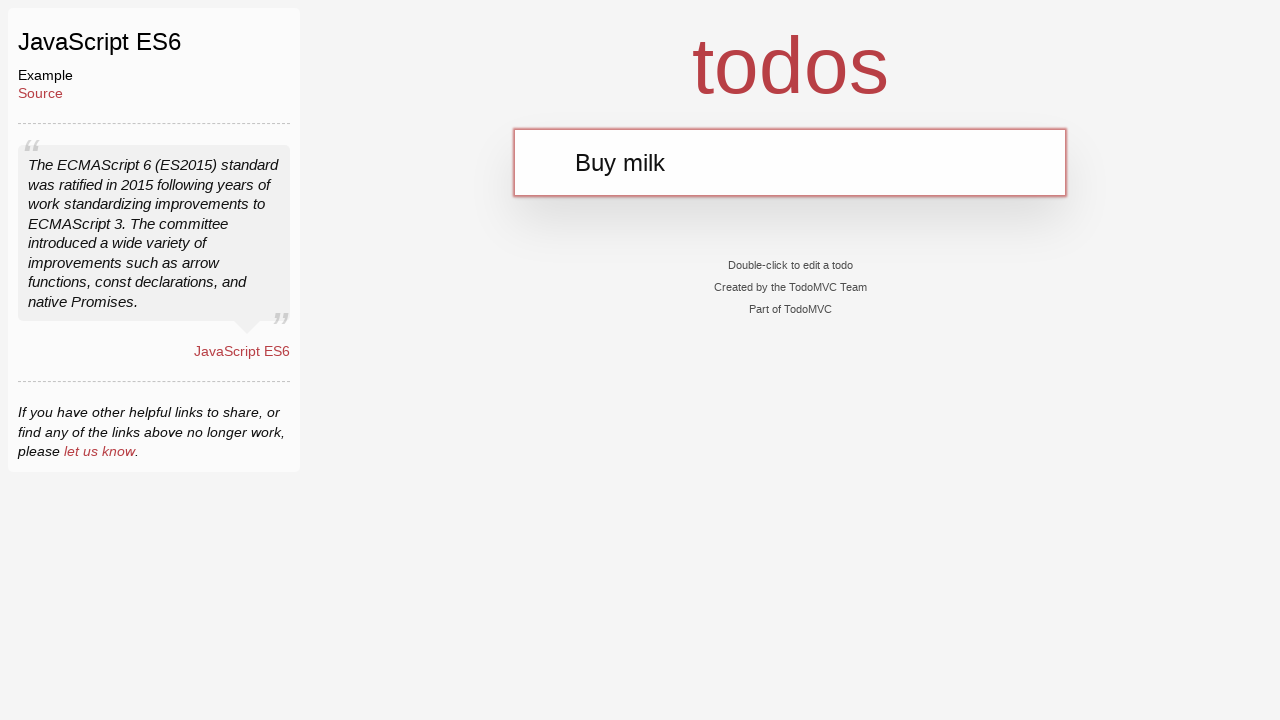

Pressed Enter to add the todo item on input.new-todo
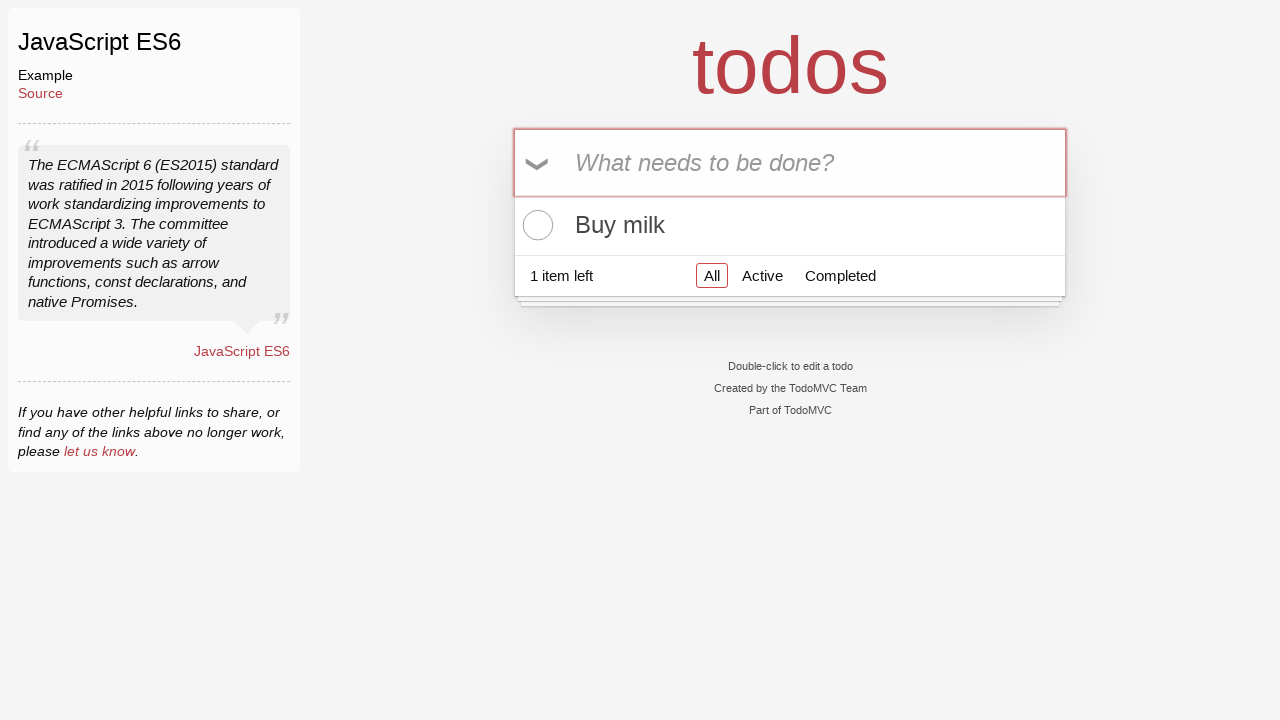

Verified that exactly 1 todo item was added
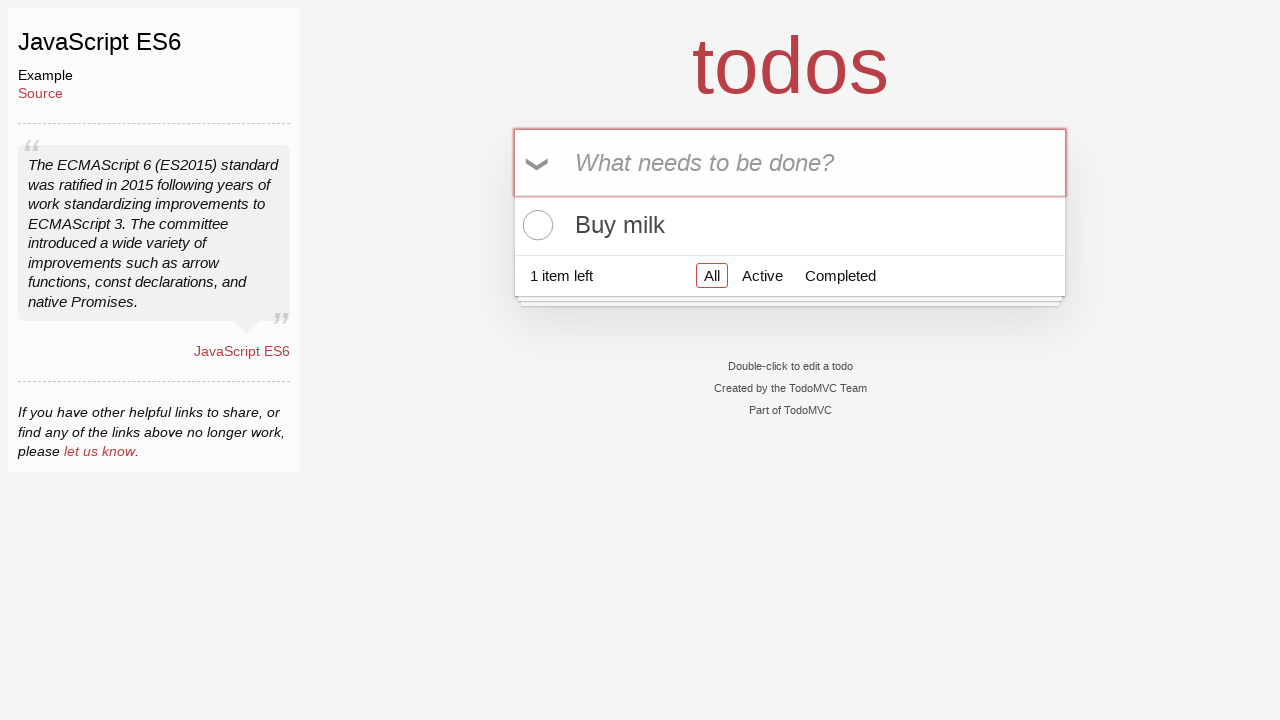

Verified that the first todo item contains text 'Buy milk'
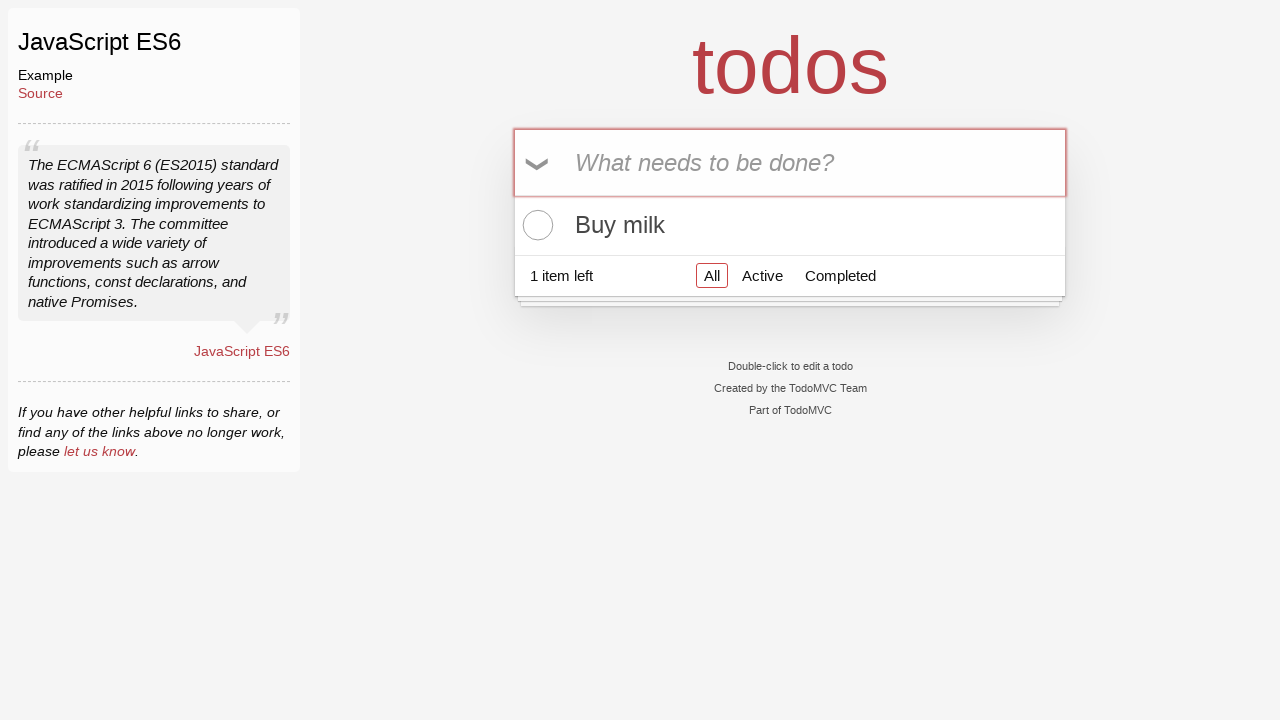

Checked the checkbox to mark todo as complete at (512, 192) on div input[type="checkbox"]
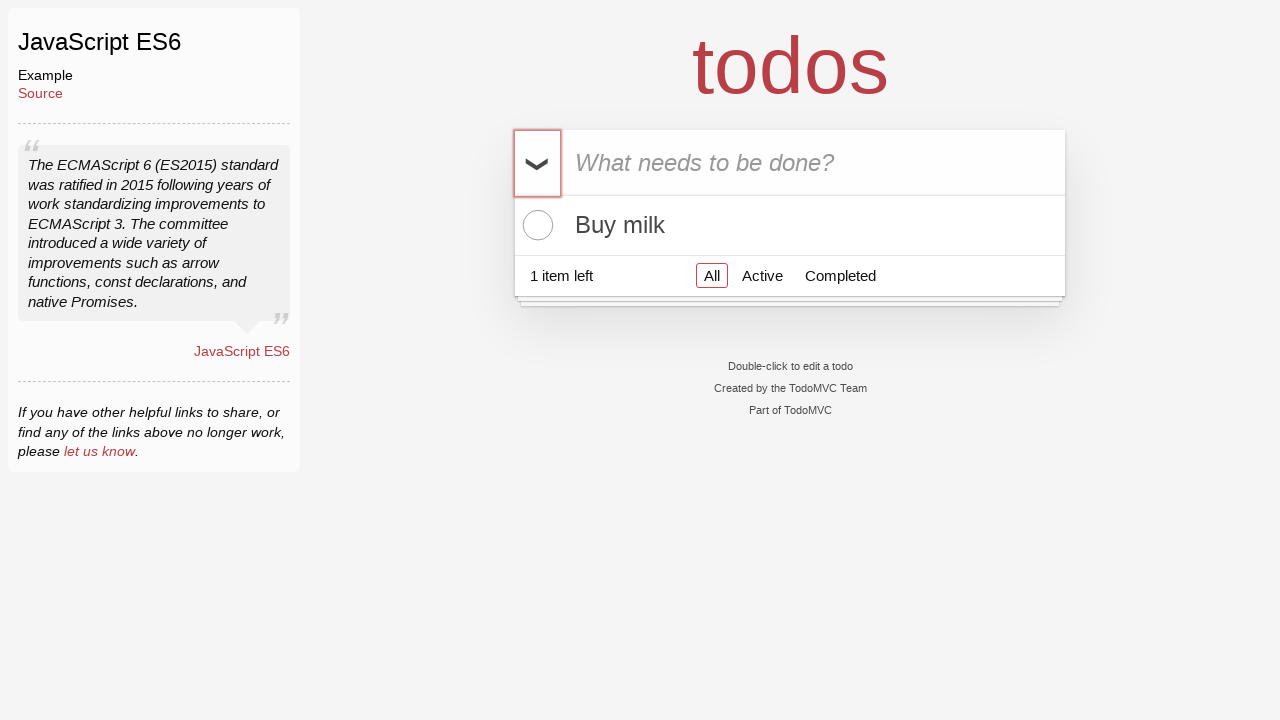

Verified that the checkbox is checked
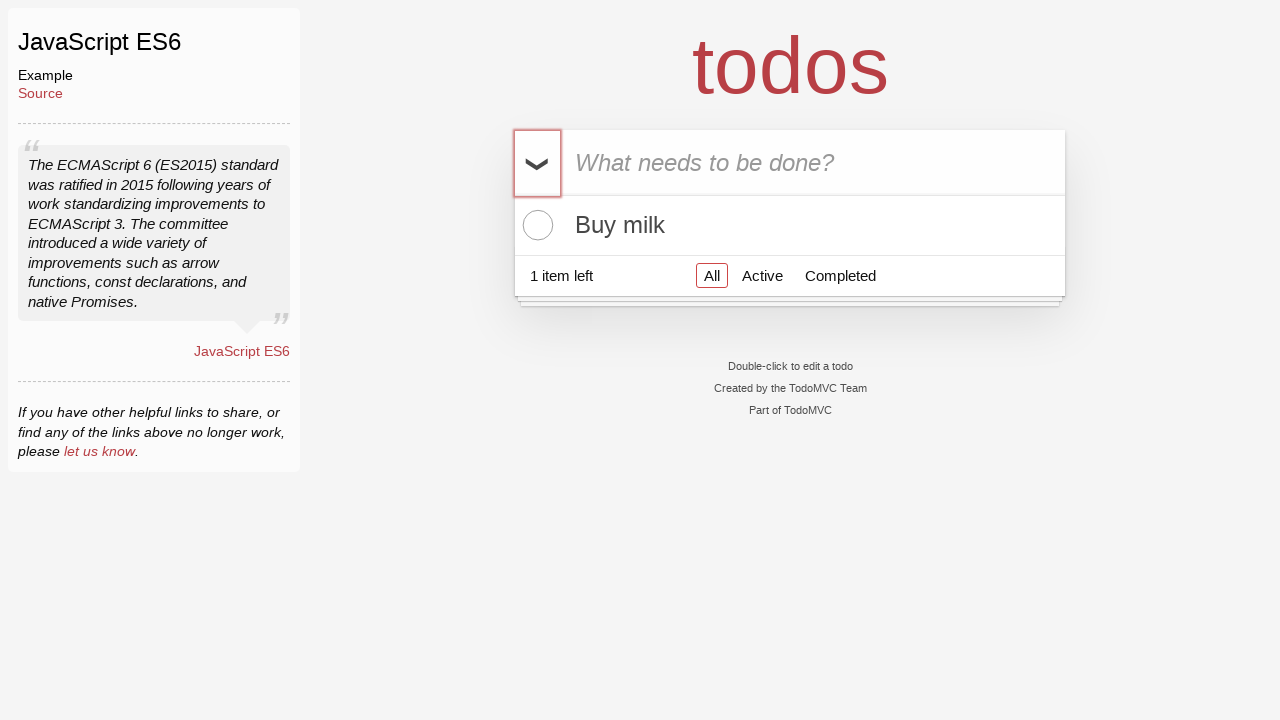

Clicked on Active filter to view only active items at (762, 275) on text=Active
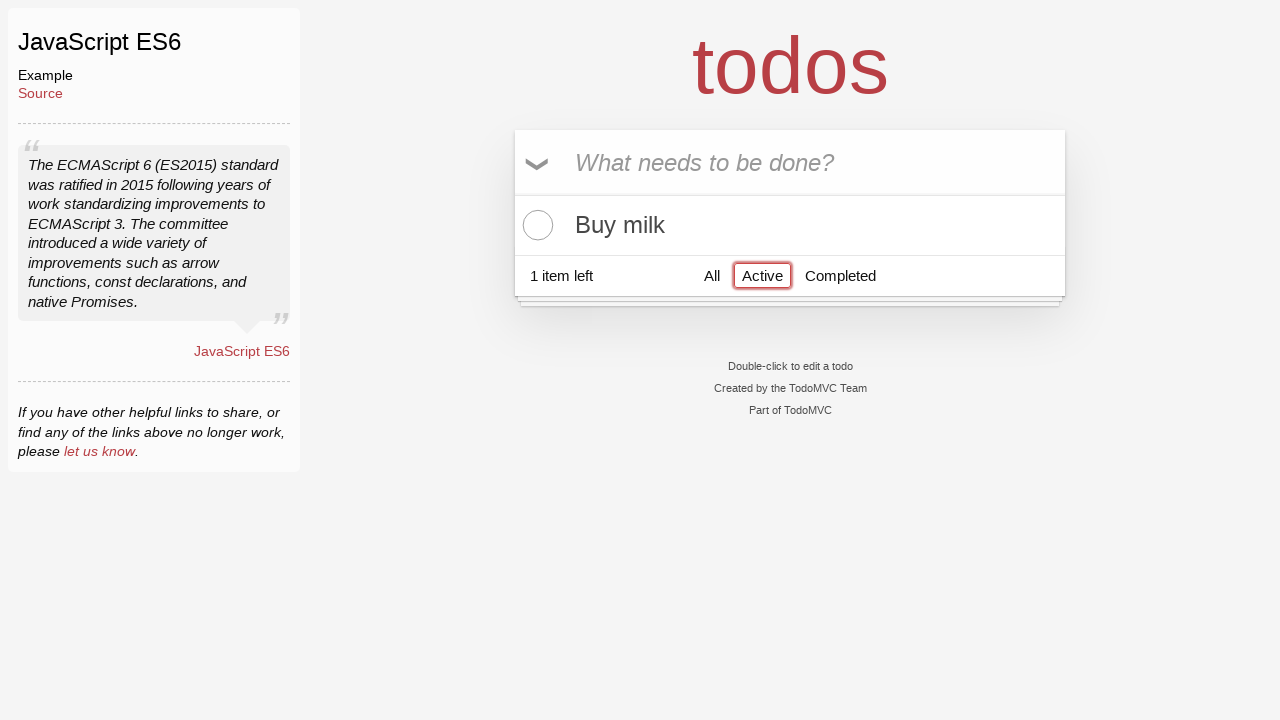

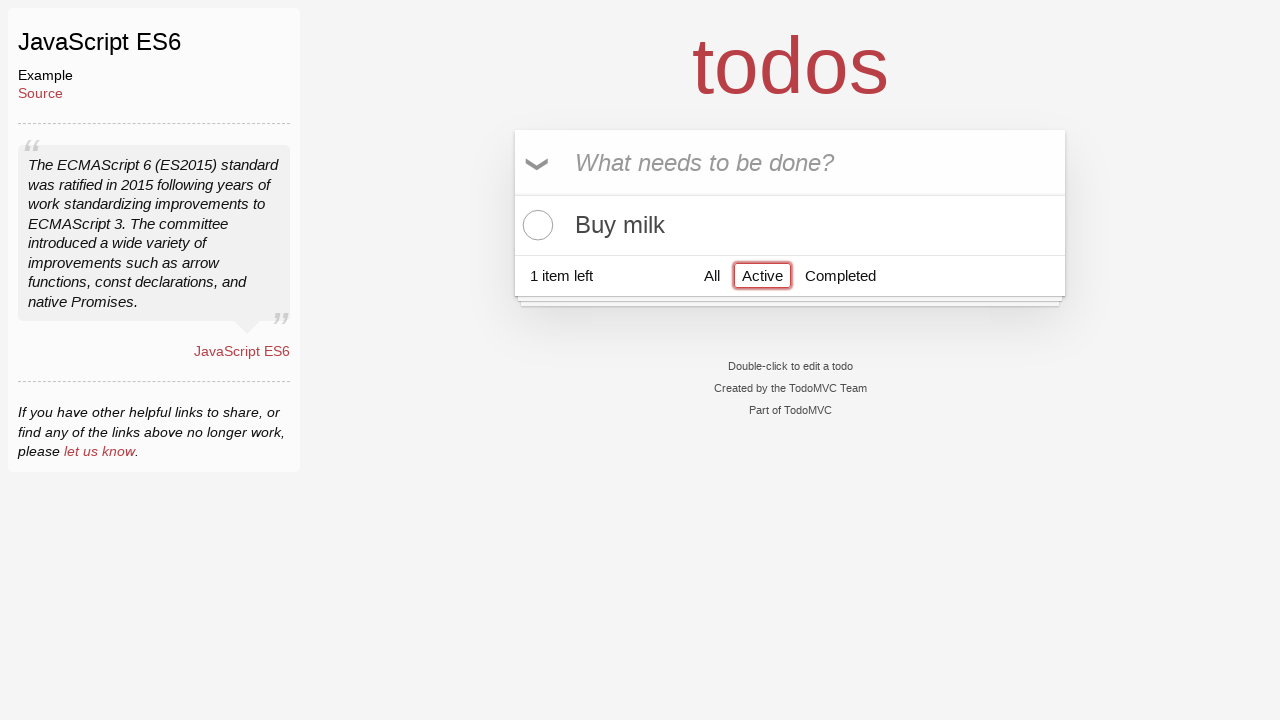